Tests checkbox functionality by navigating to the Checkboxes page, verifying initial checkbox states, then checking and unchecking the checkboxes and verifying the changed states.

Starting URL: https://the-internet.herokuapp.com/

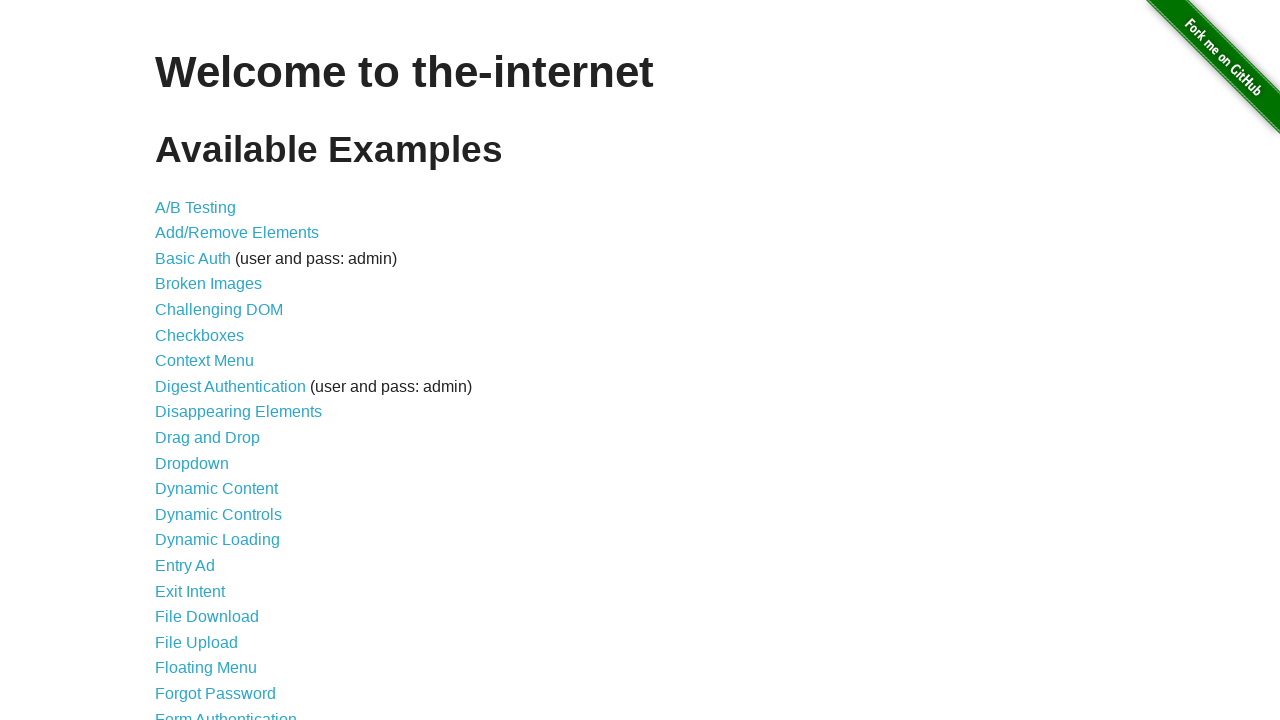

Clicked on Checkboxes link to navigate to Checkboxes page at (200, 335) on internal:role=link[name="Checkboxes"i]
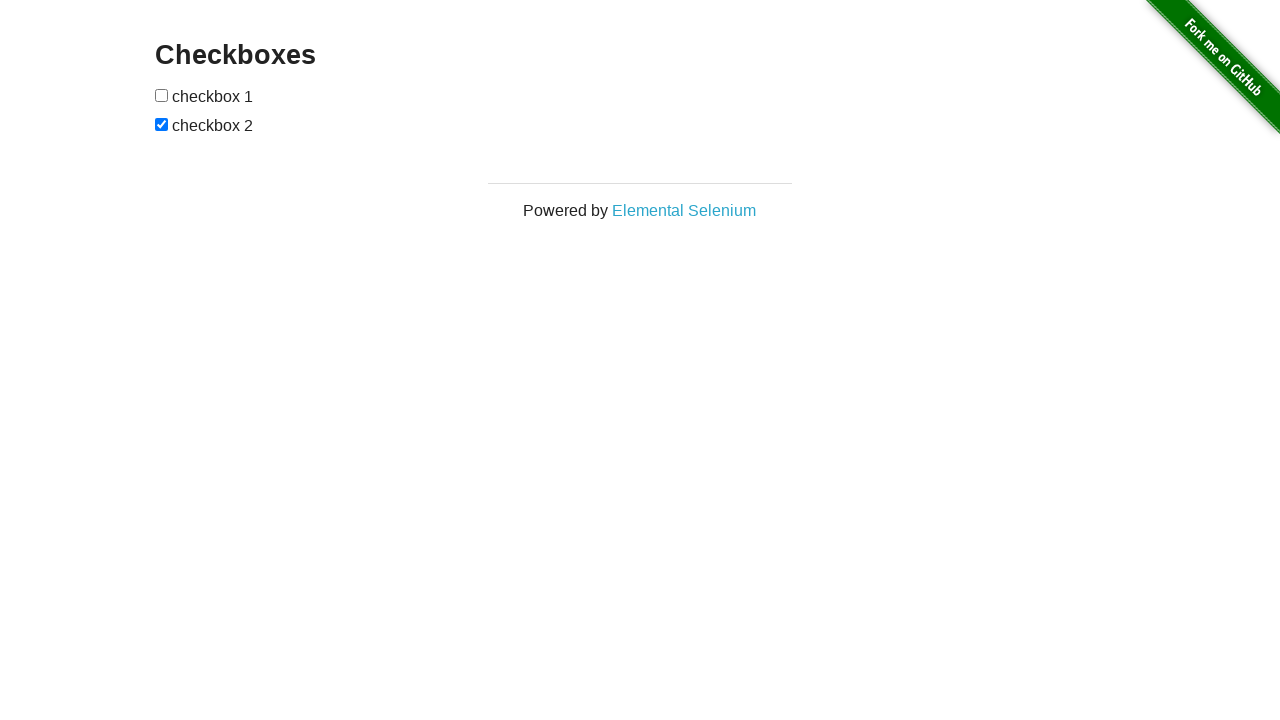

Retrieved reference to first checkbox
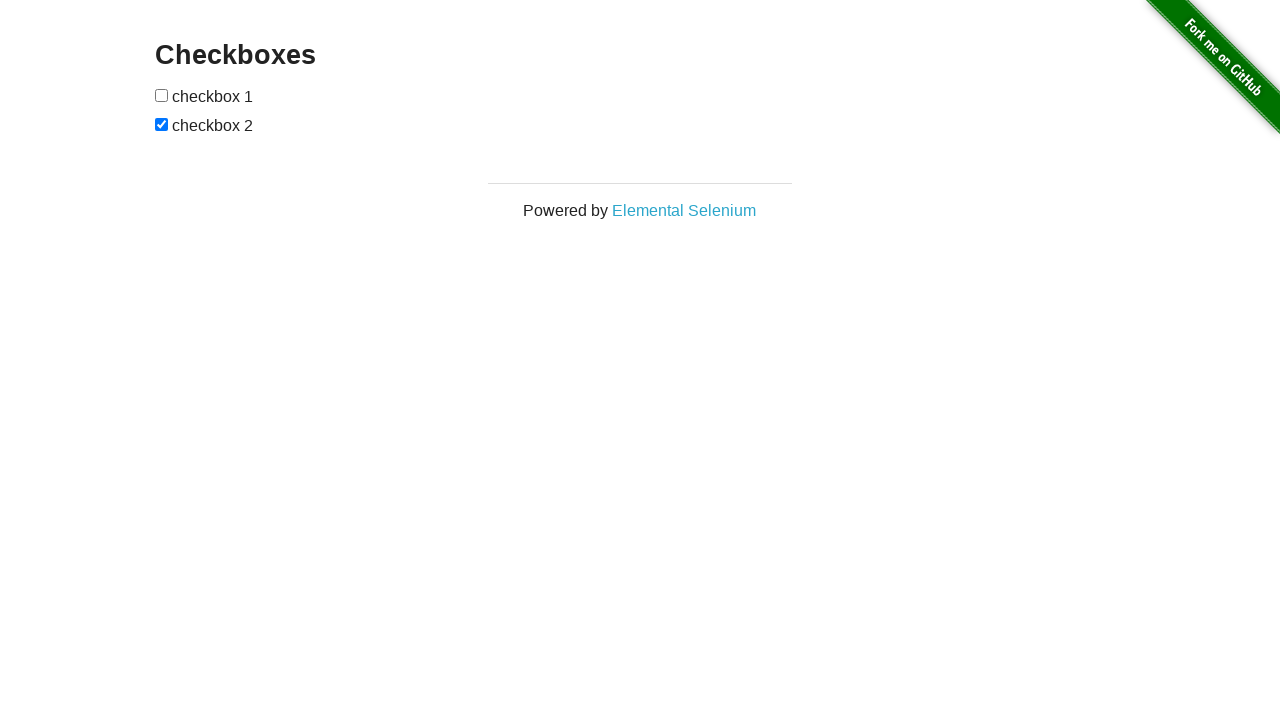

Retrieved reference to second checkbox
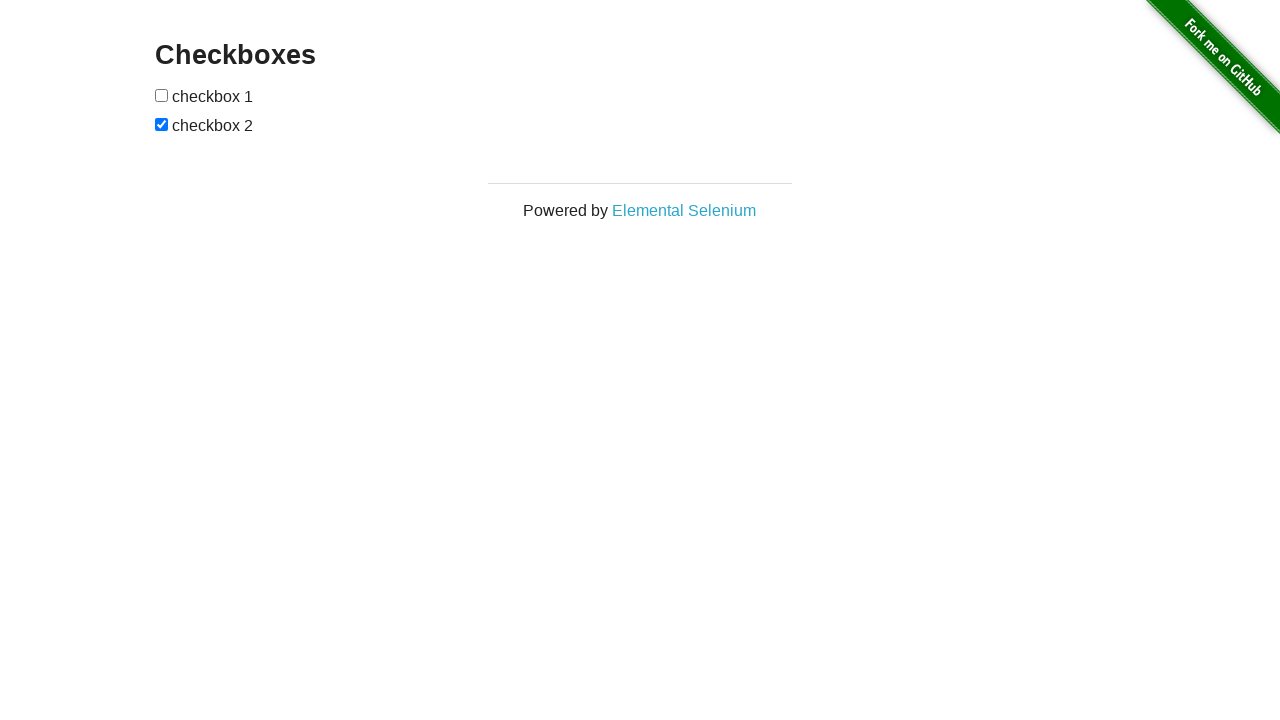

Checked the first checkbox at (162, 95) on internal:role=checkbox >> nth=0
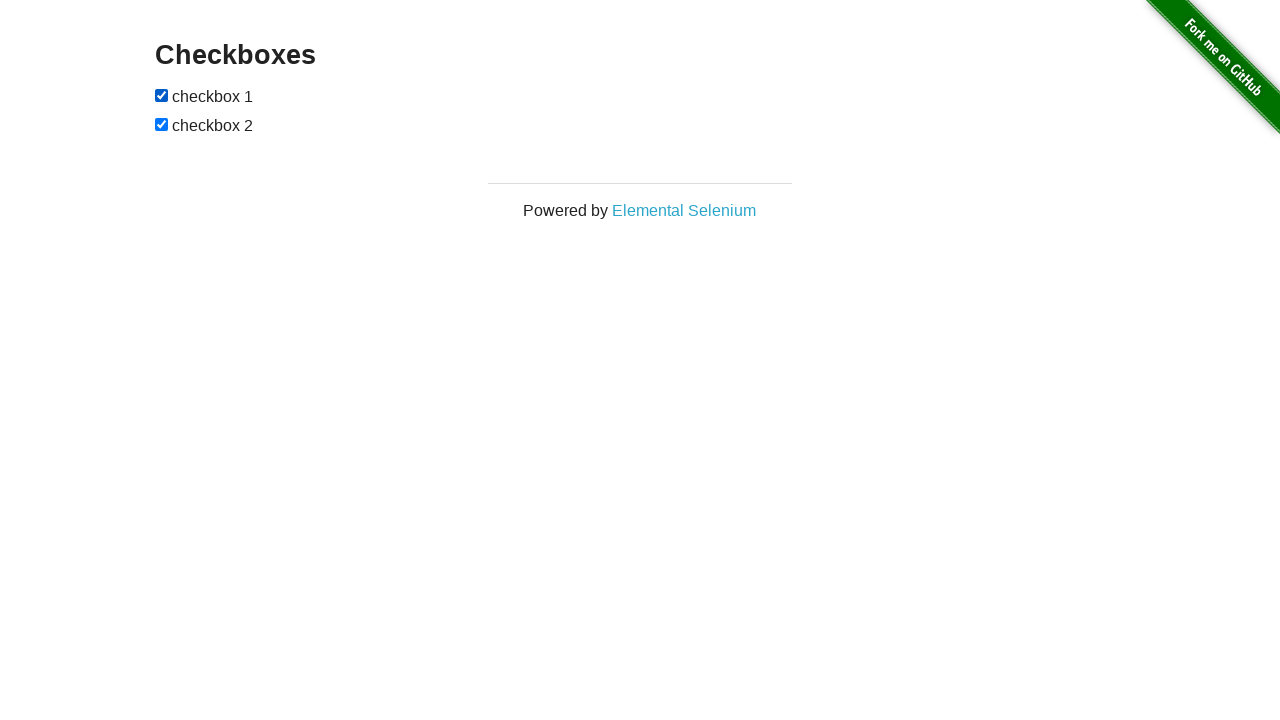

Unchecked the second checkbox at (162, 124) on internal:role=checkbox >> nth=1
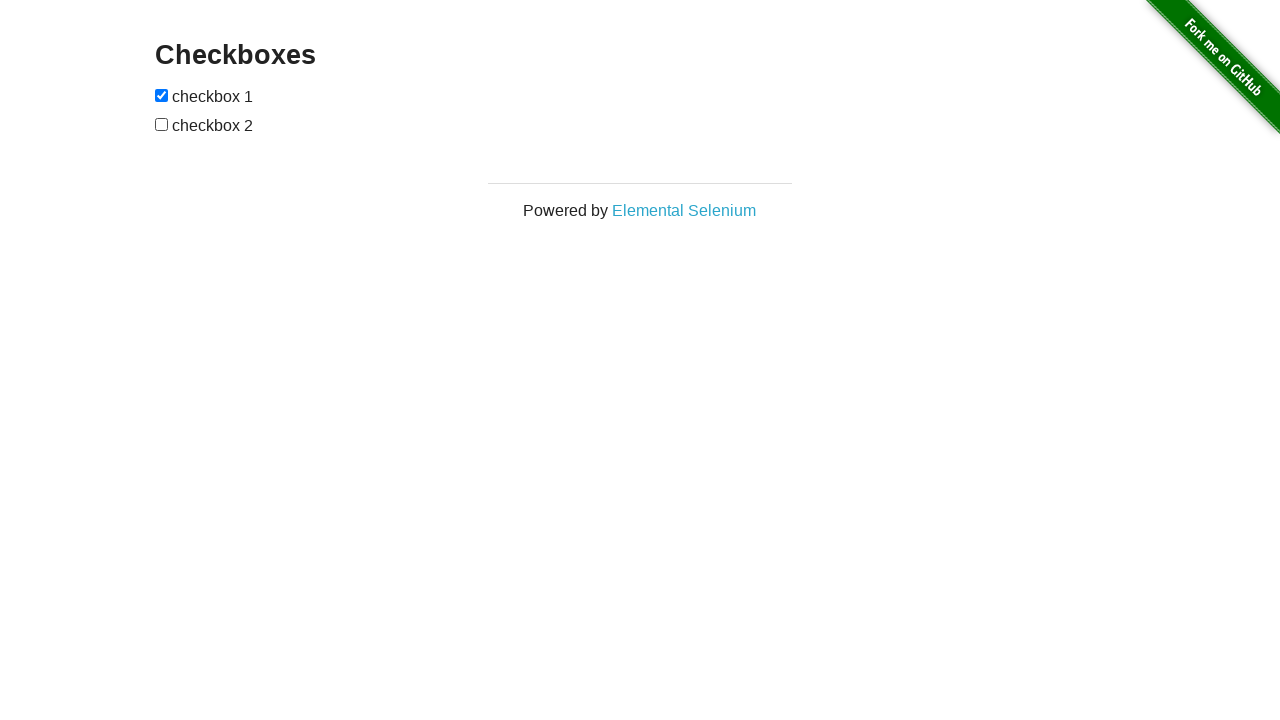

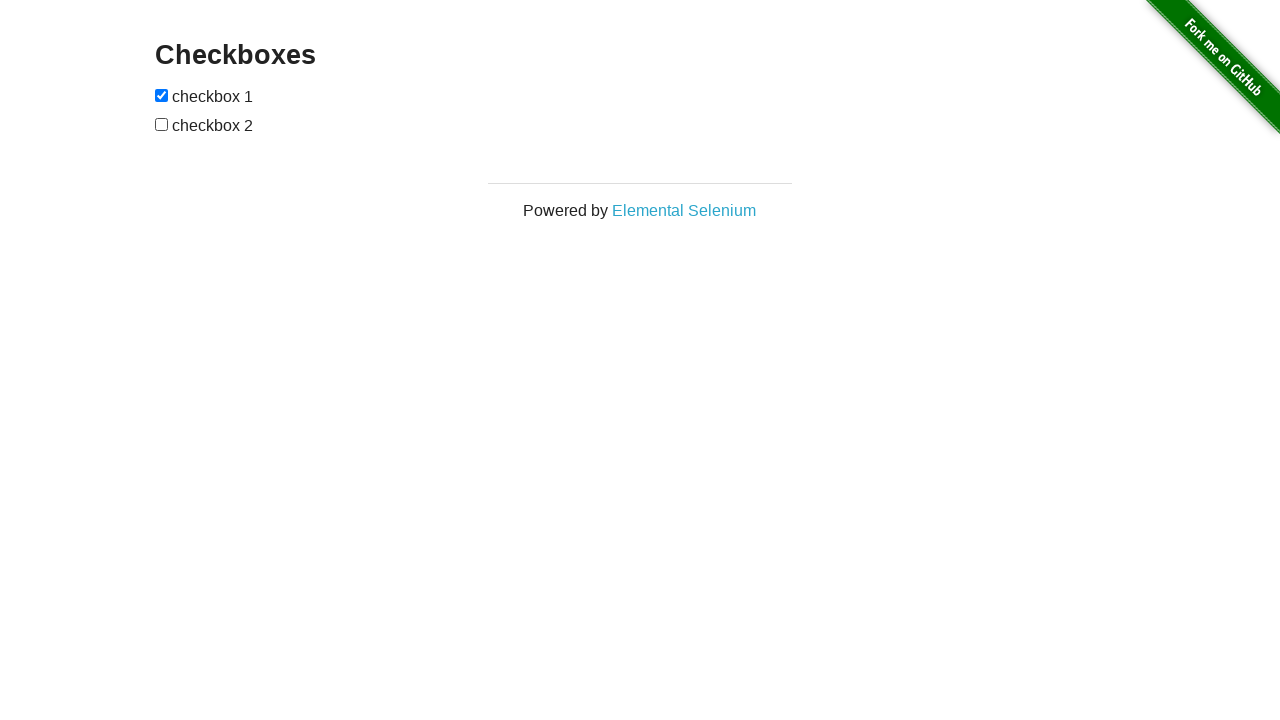